Tests a registration form by filling all form control fields with text and submitting, then verifies successful registration message appears.

Starting URL: http://suninjuly.github.io/registration1.html

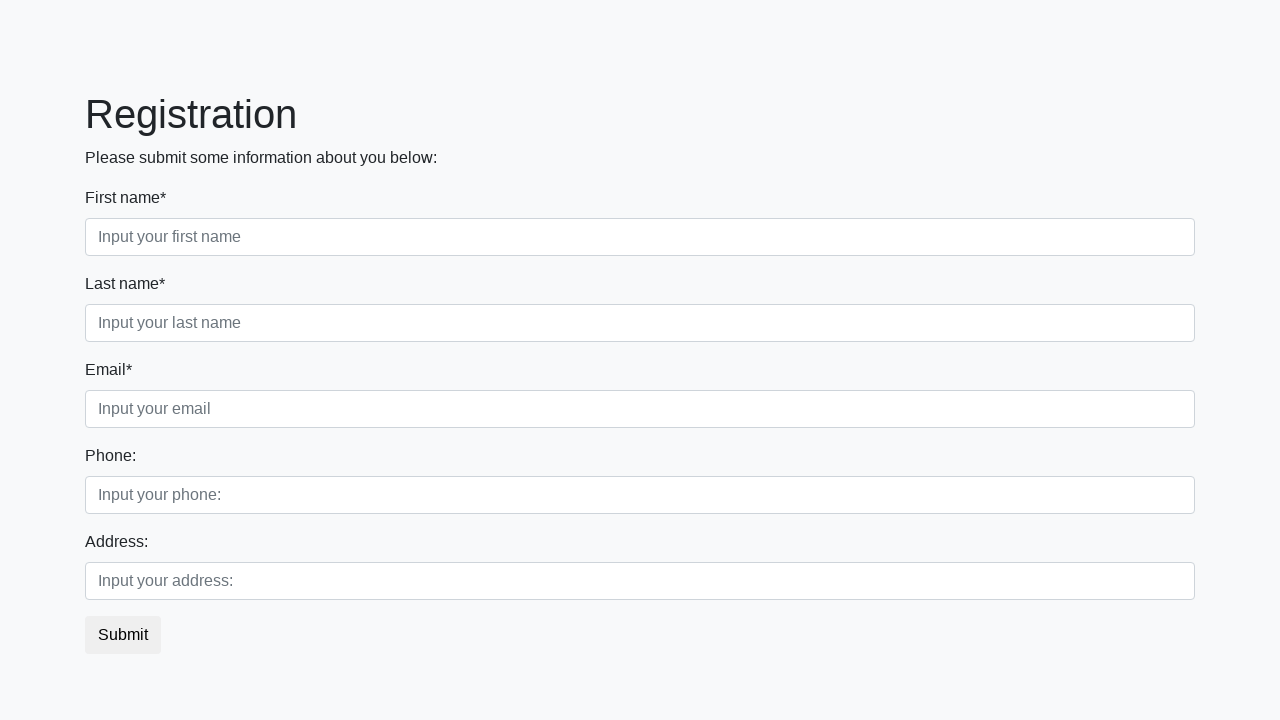

Located all form control fields
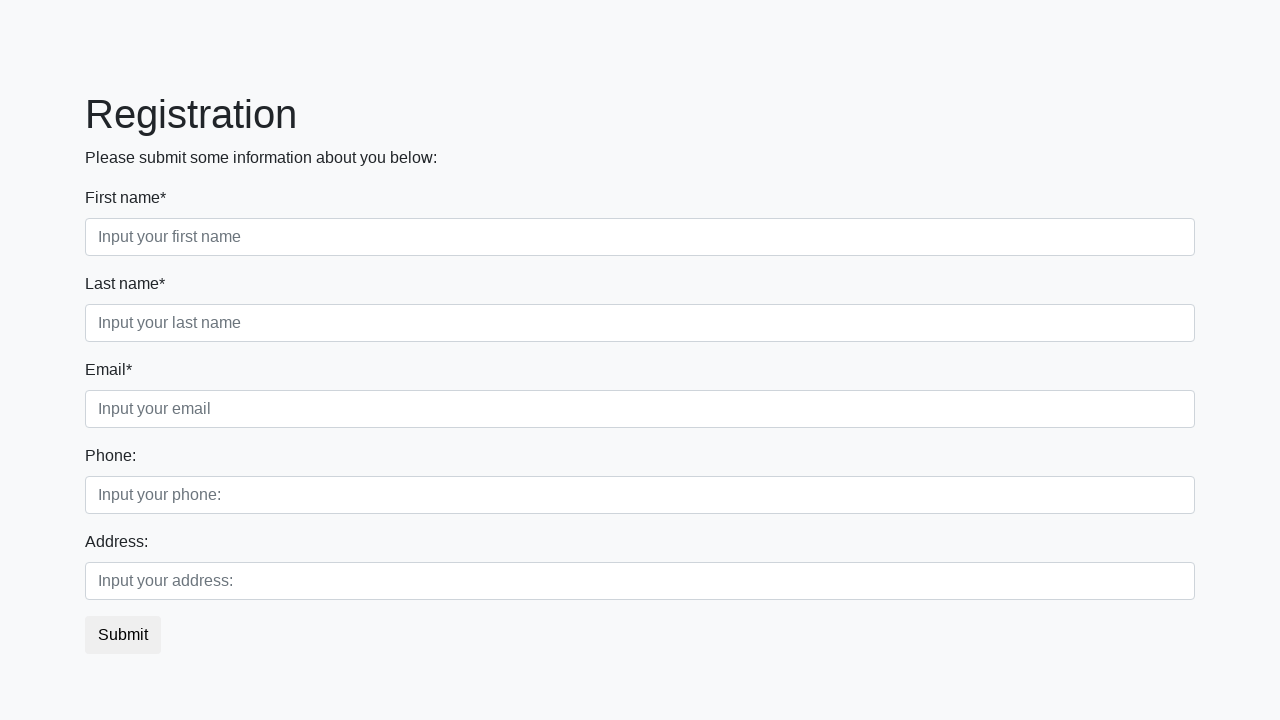

Filled form control field with 'testvalue' on .form-control >> nth=0
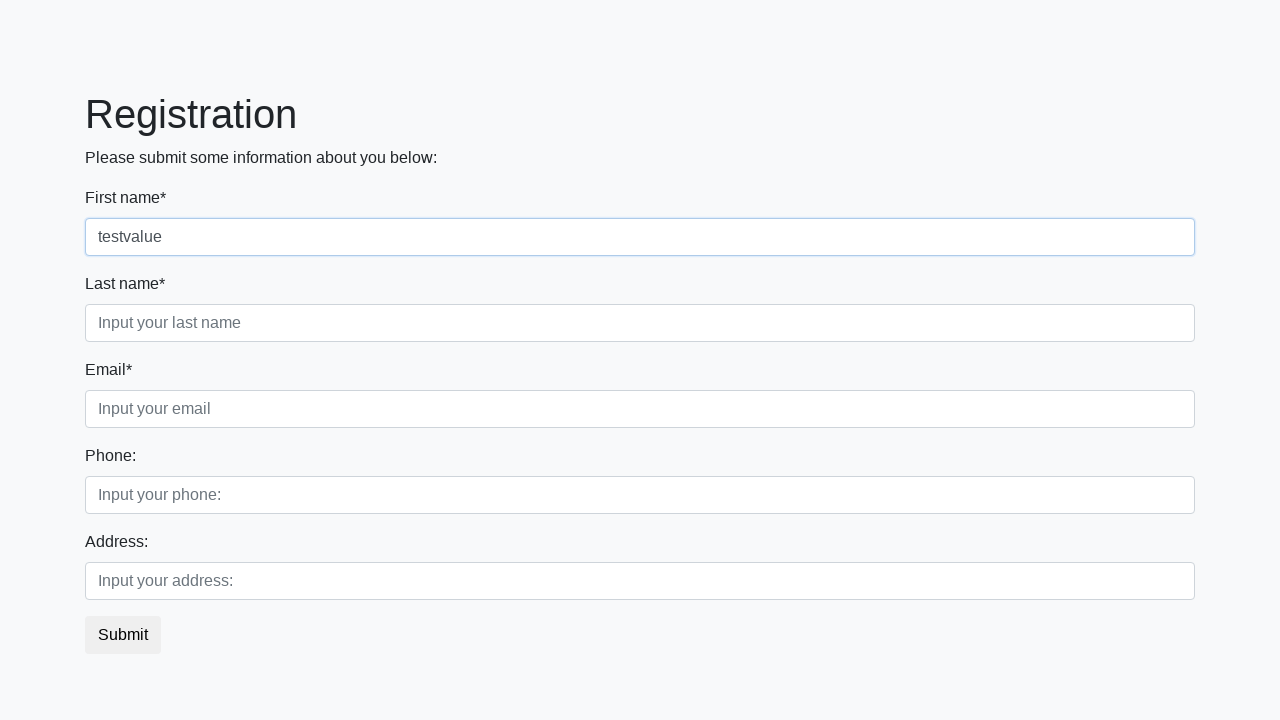

Filled form control field with 'testvalue' on .form-control >> nth=1
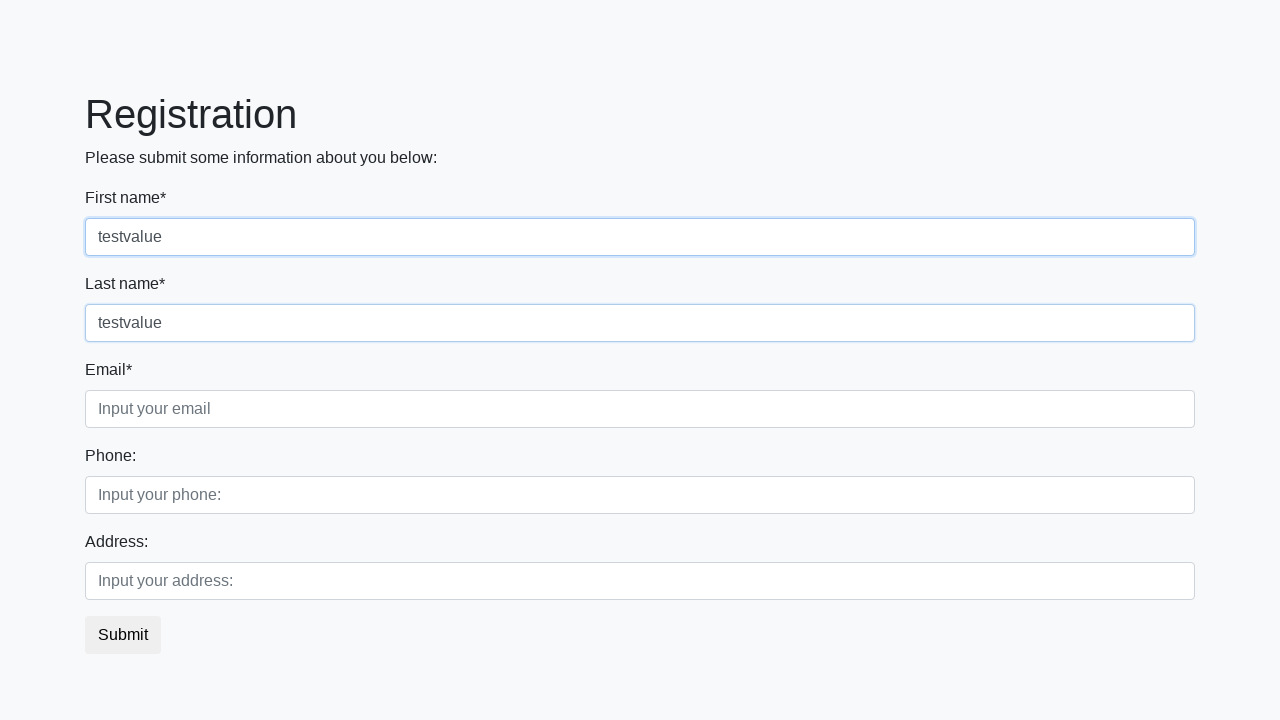

Filled form control field with 'testvalue' on .form-control >> nth=2
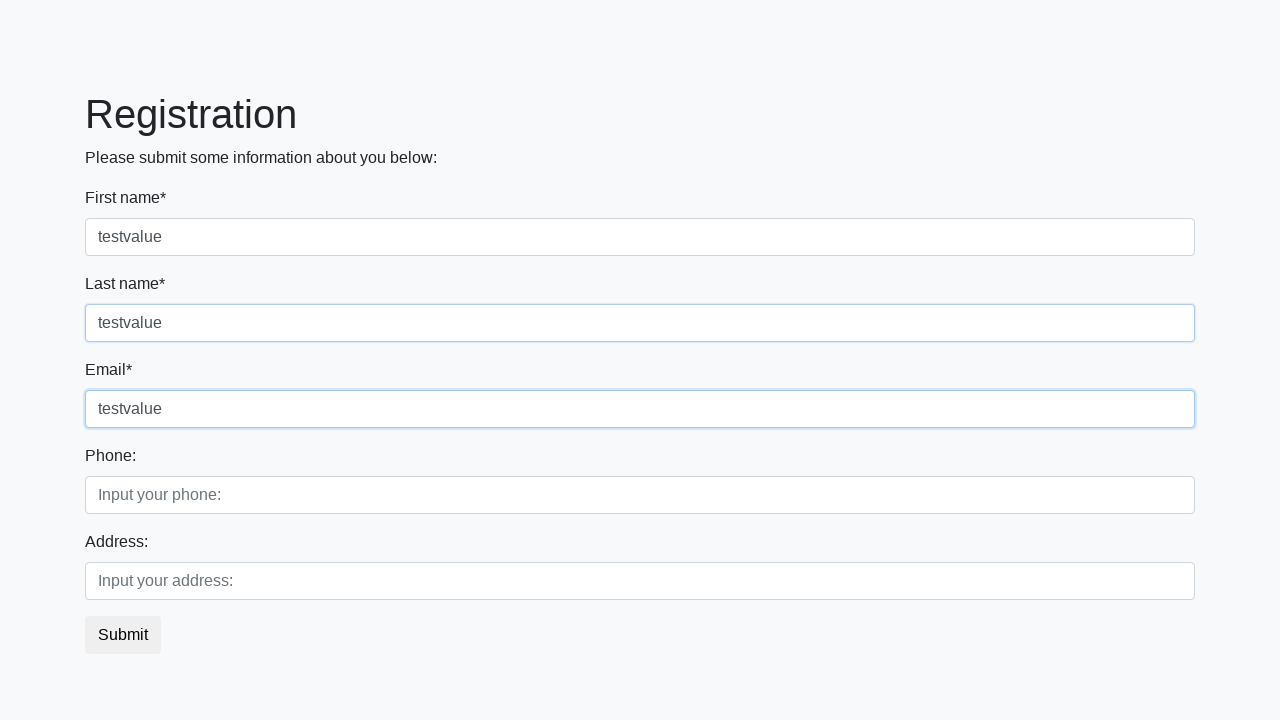

Filled form control field with 'testvalue' on .form-control >> nth=3
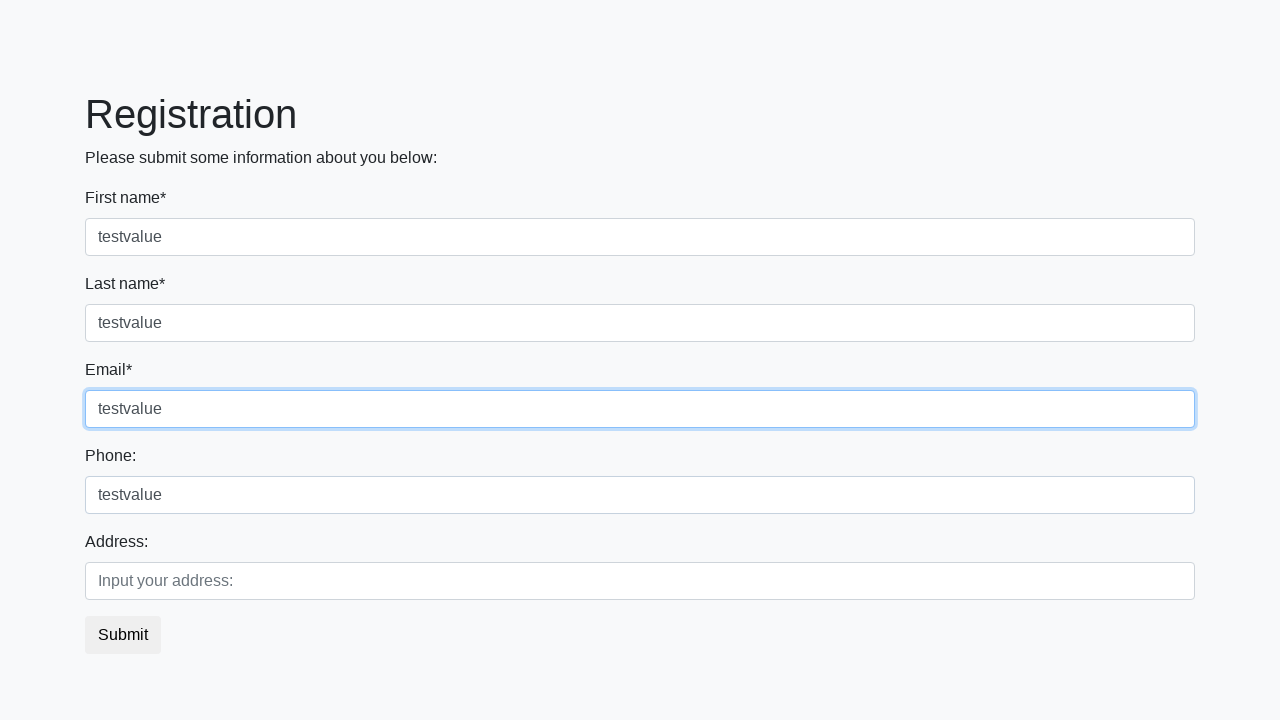

Filled form control field with 'testvalue' on .form-control >> nth=4
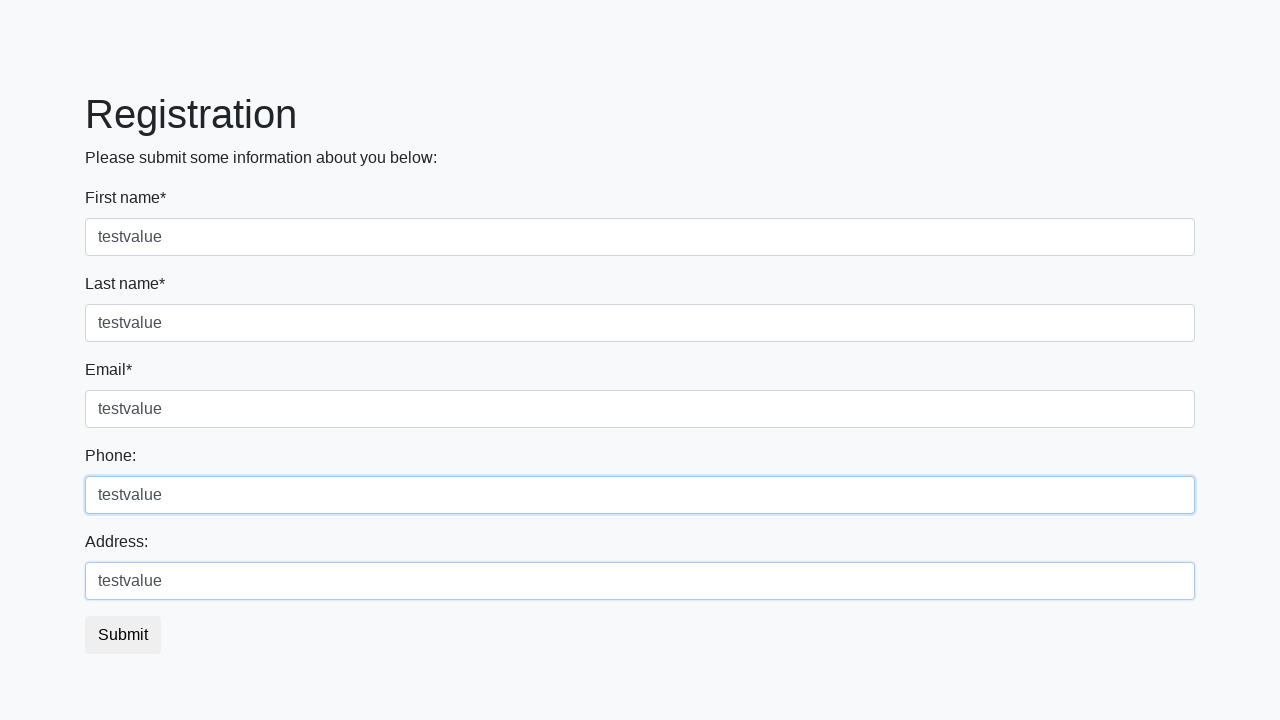

Clicked submit button at (123, 635) on button.btn.btn-default
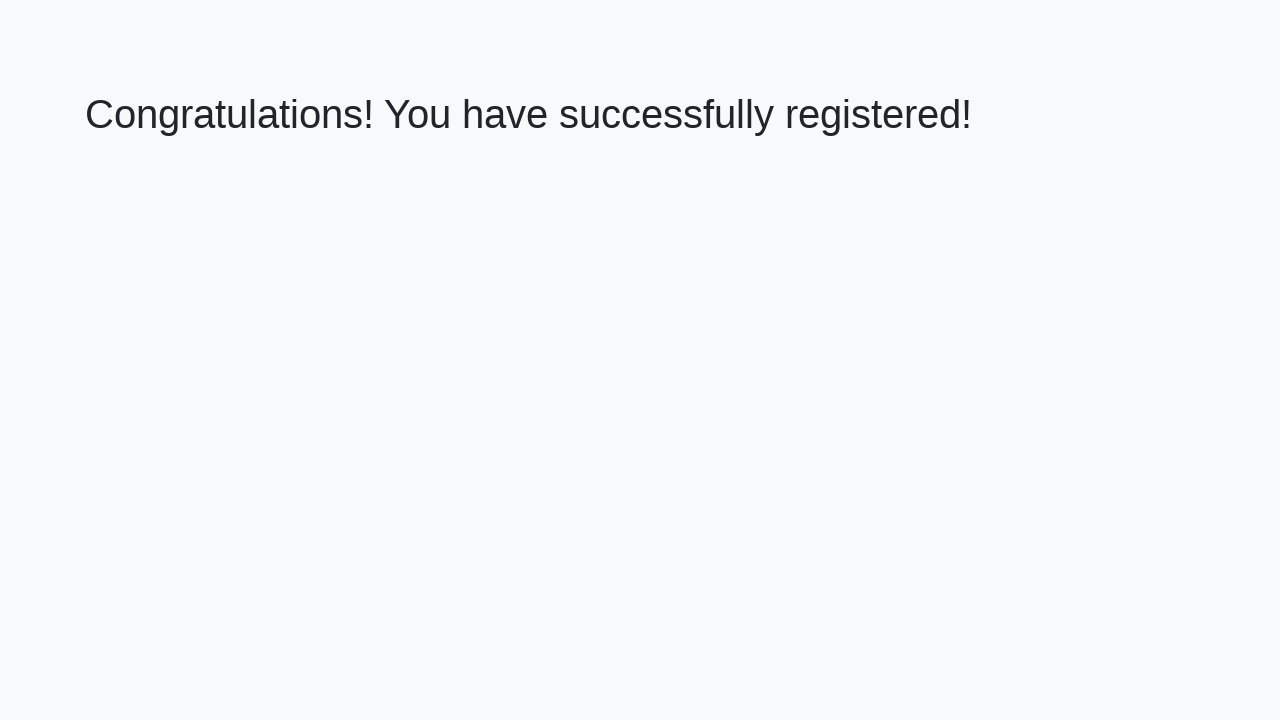

Success message heading appeared
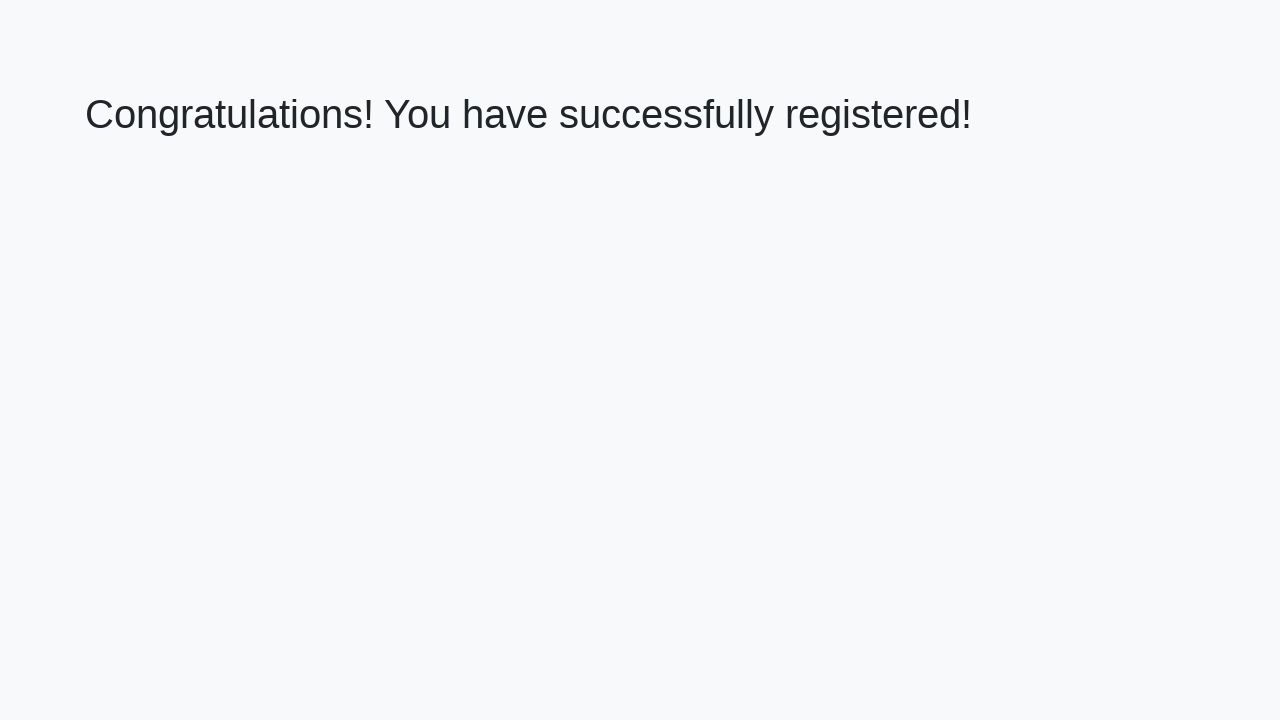

Verified success message: 'Congratulations! You have successfully registered!'
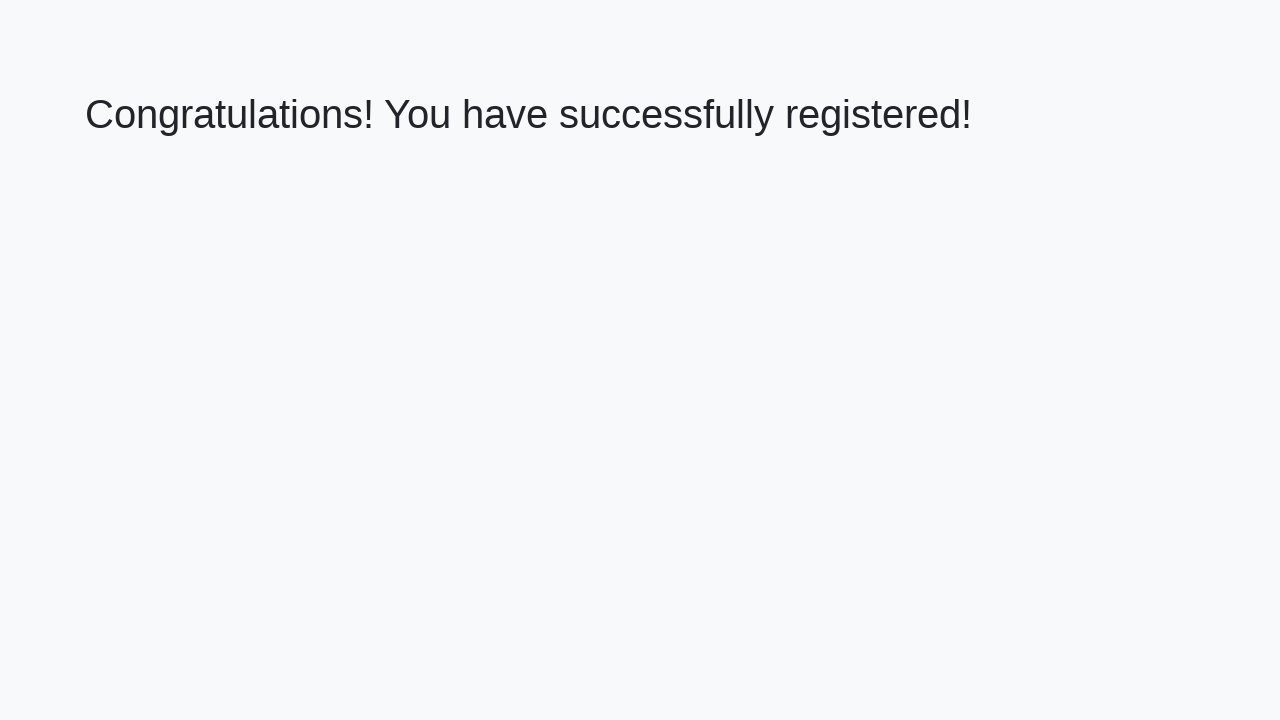

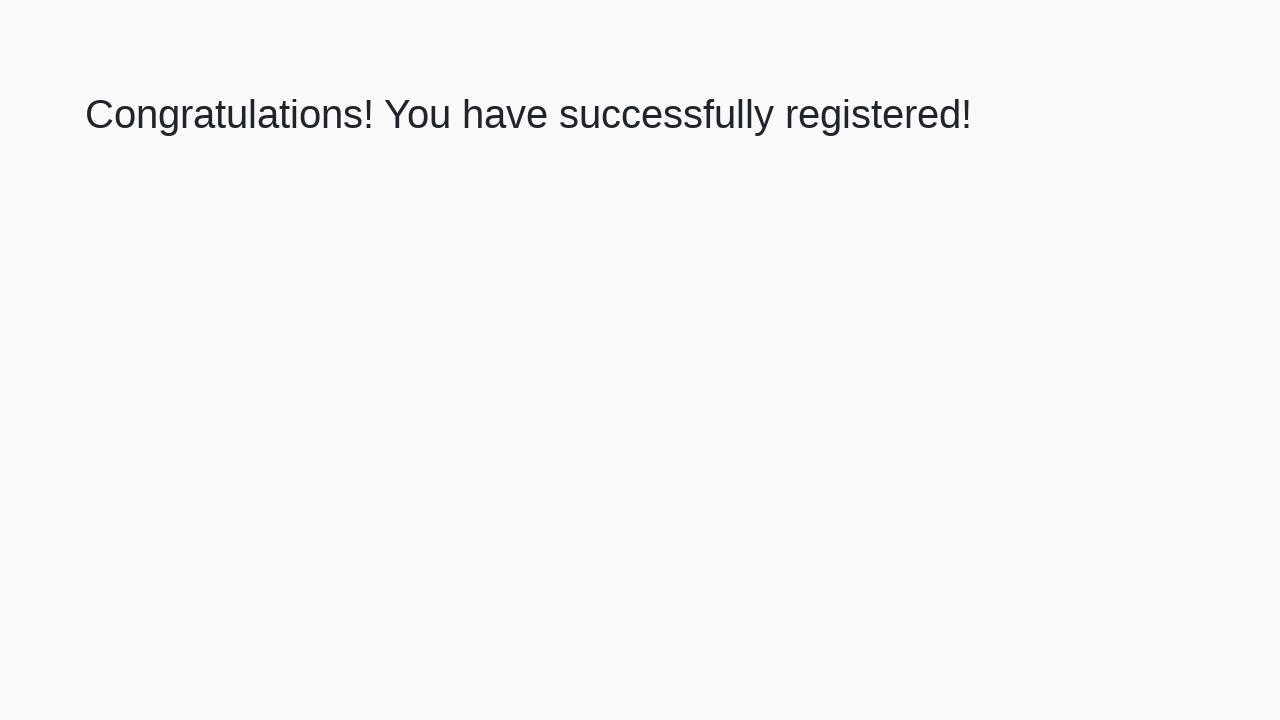